Navigates to Netology website and clicks on the course catalog link

Starting URL: https://netology.ru

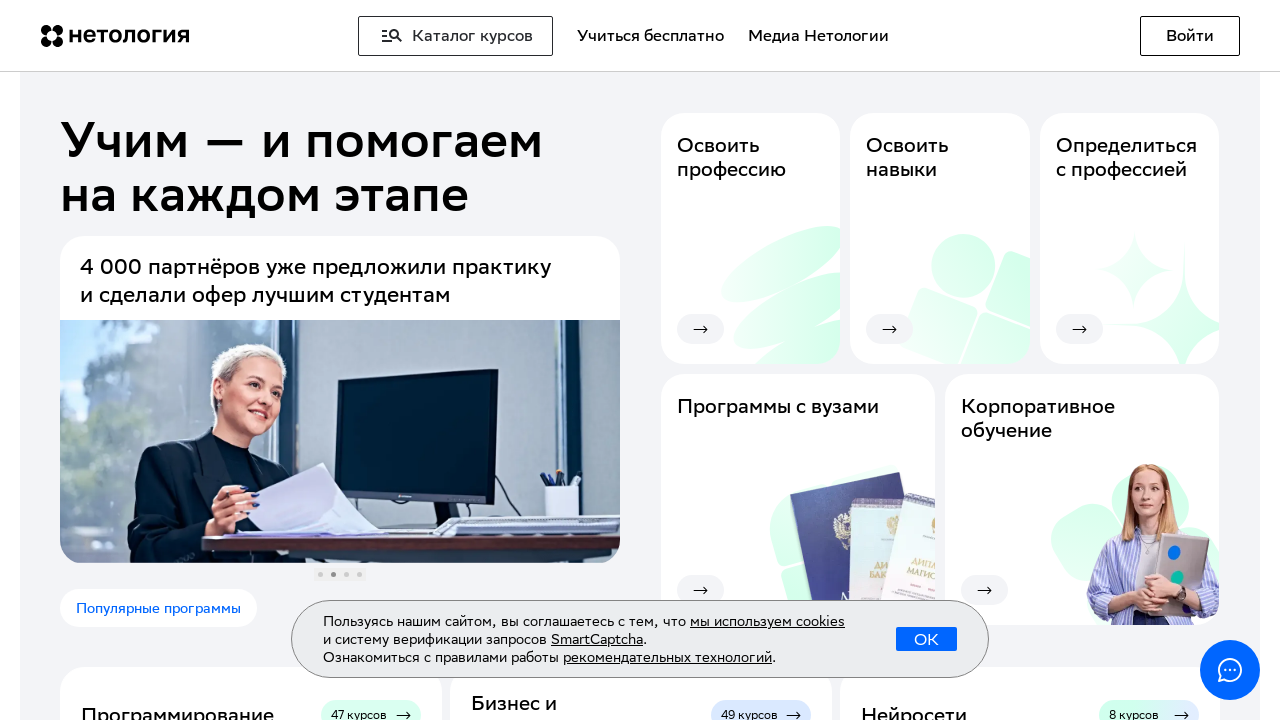

Navigated to Netology website at https://netology.ru
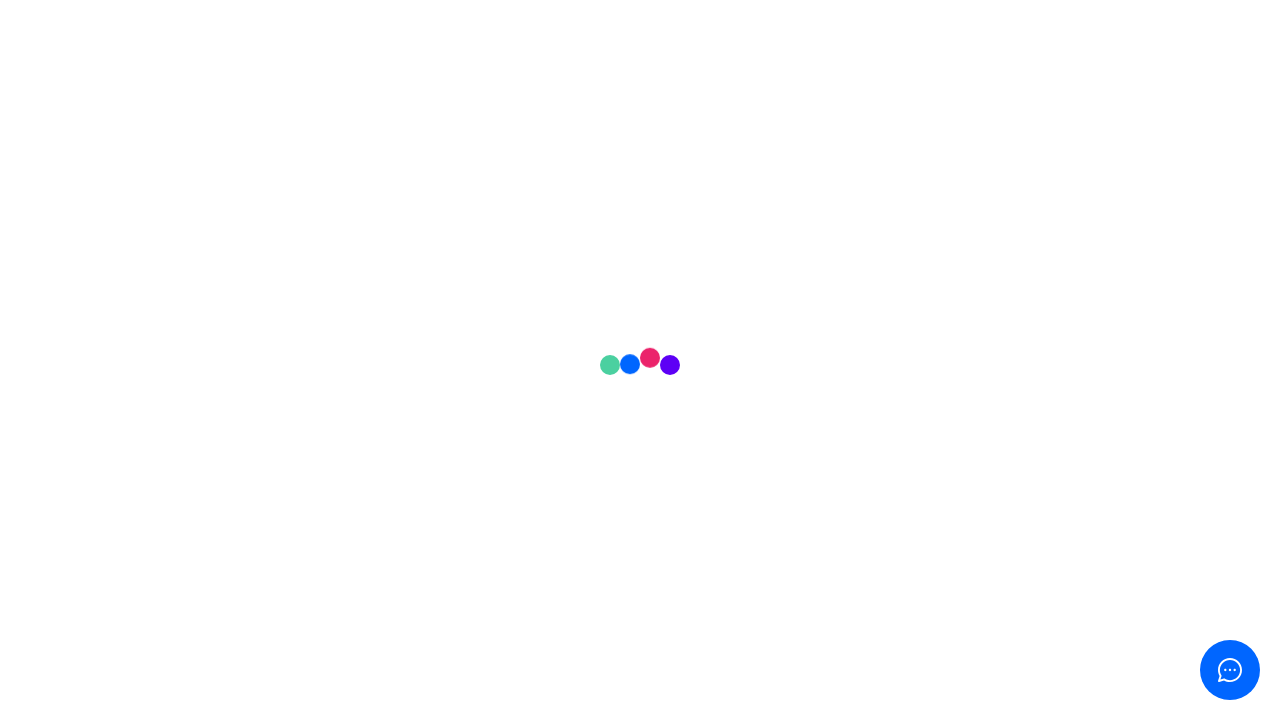

Clicked on Course Catalog link at (456, 36) on text=Каталог курсов
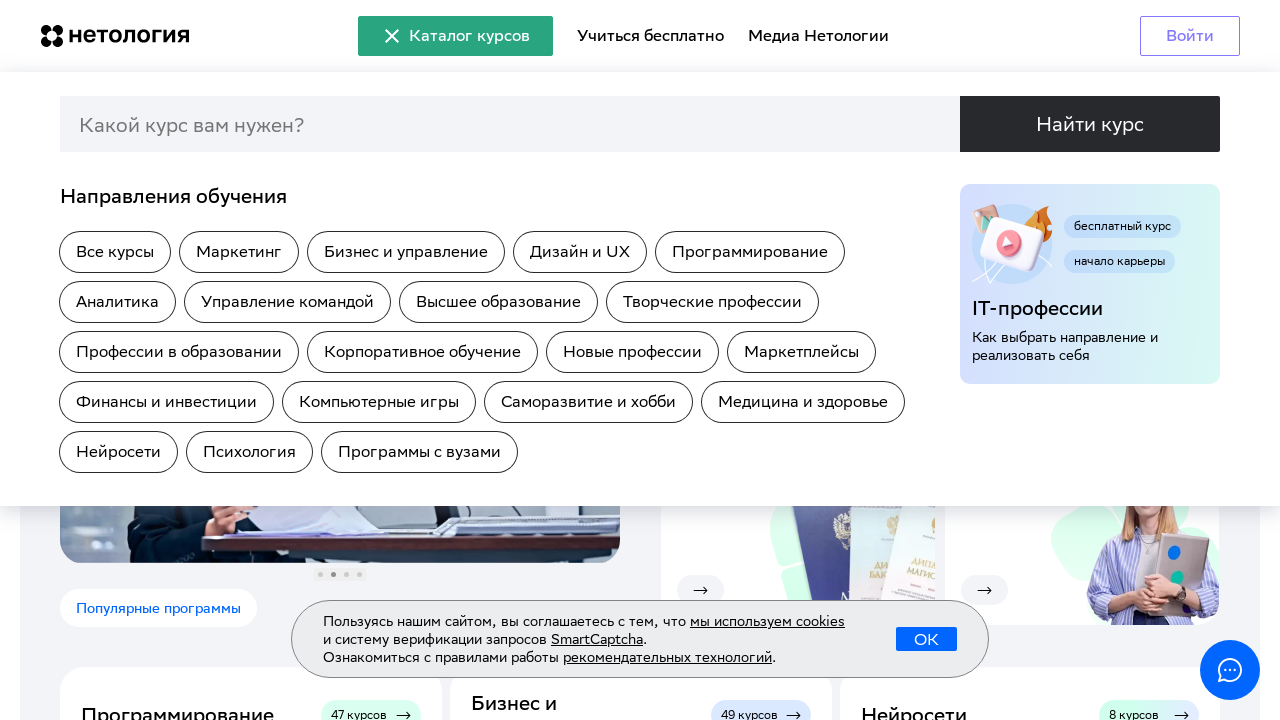

Waited for page to load completely
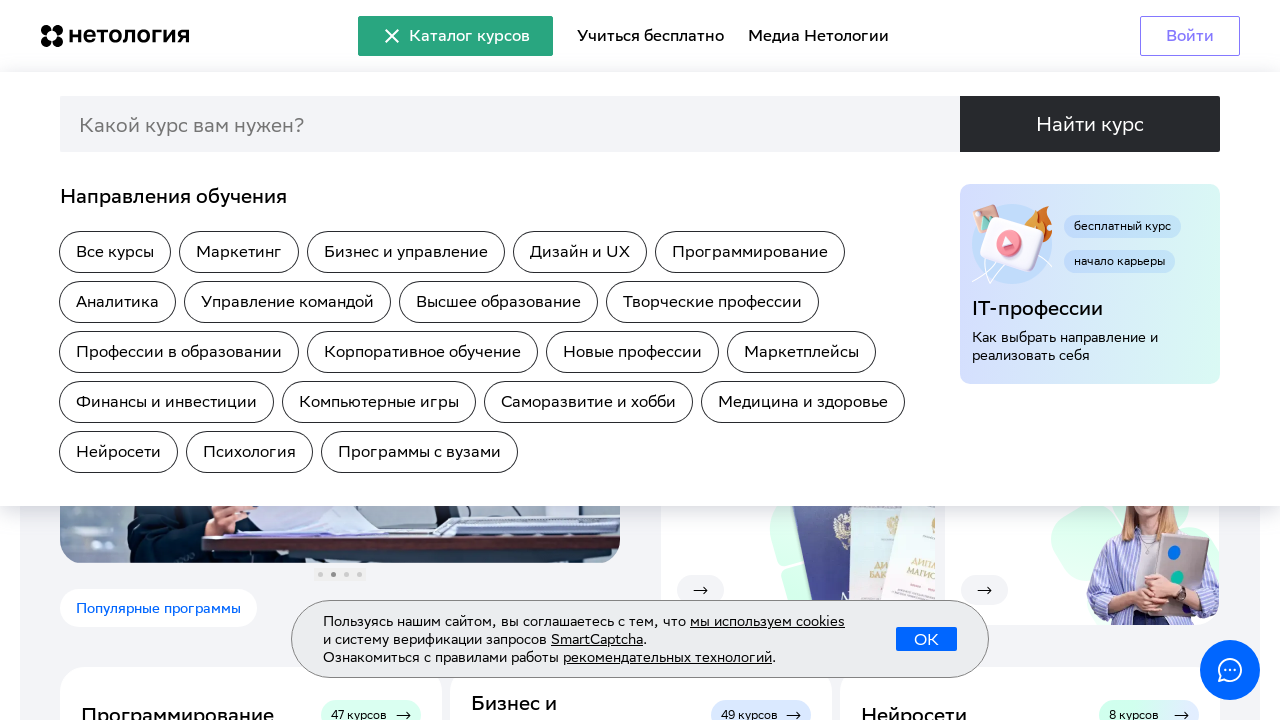

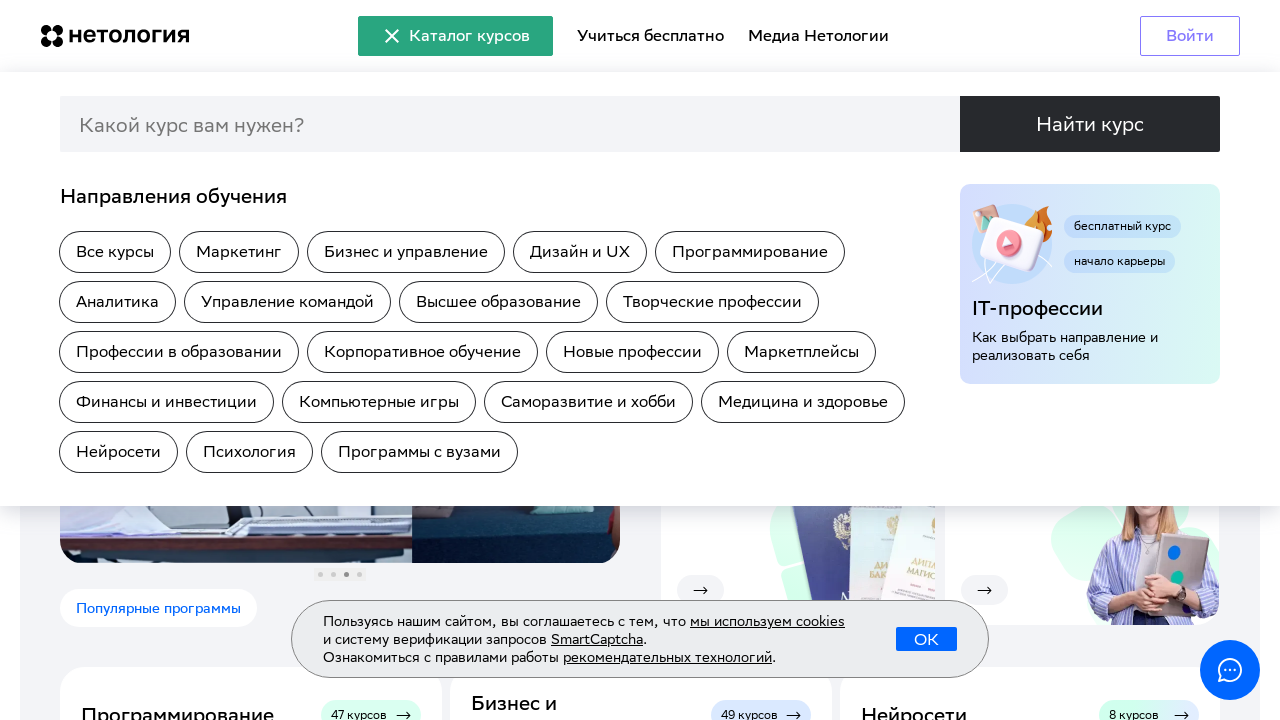